Navigates to a training support website and clicks the "About Us" link to verify navigation between pages

Starting URL: https://training-support.net/

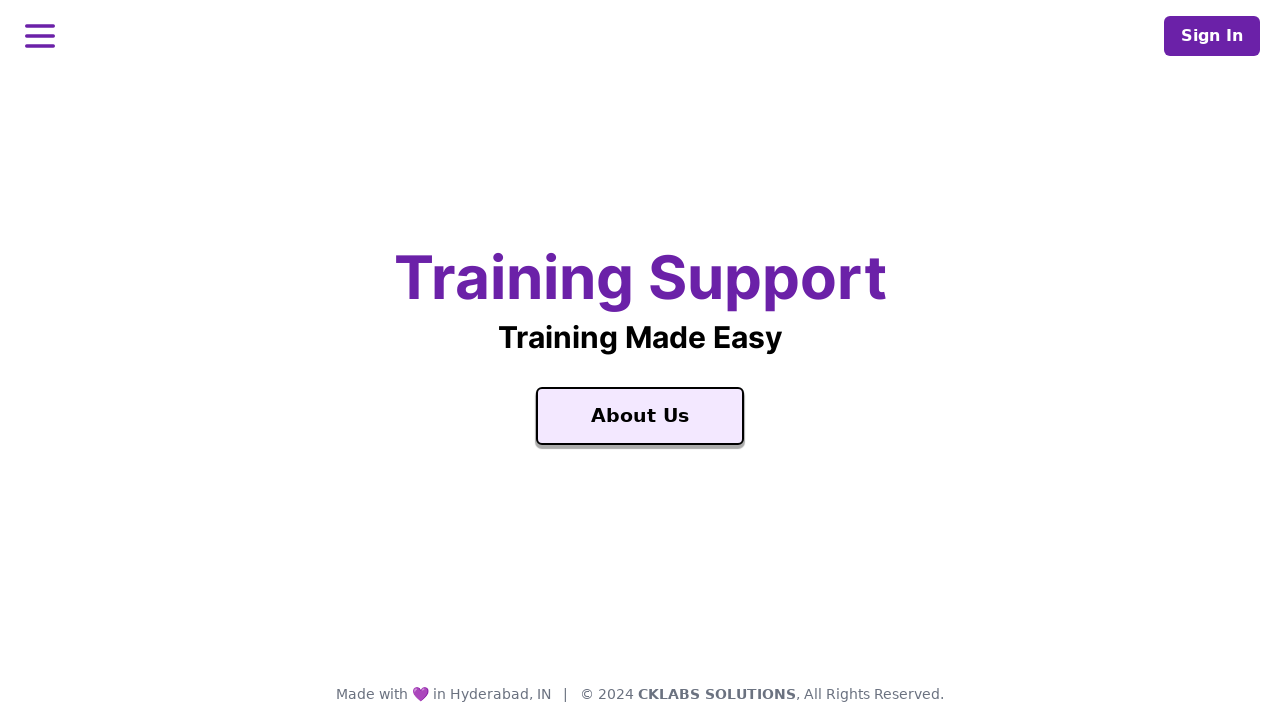

Navigated to training support website at https://training-support.net/
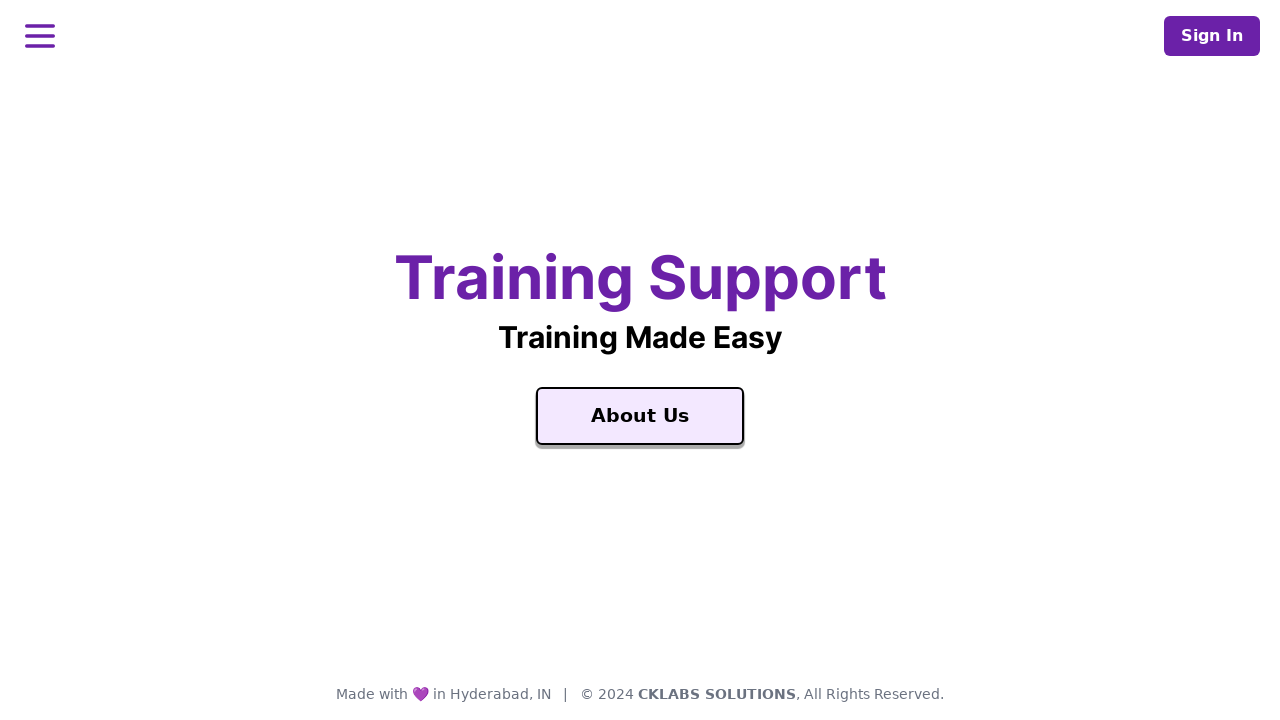

Clicked the 'About Us' link at (640, 416) on text=About Us
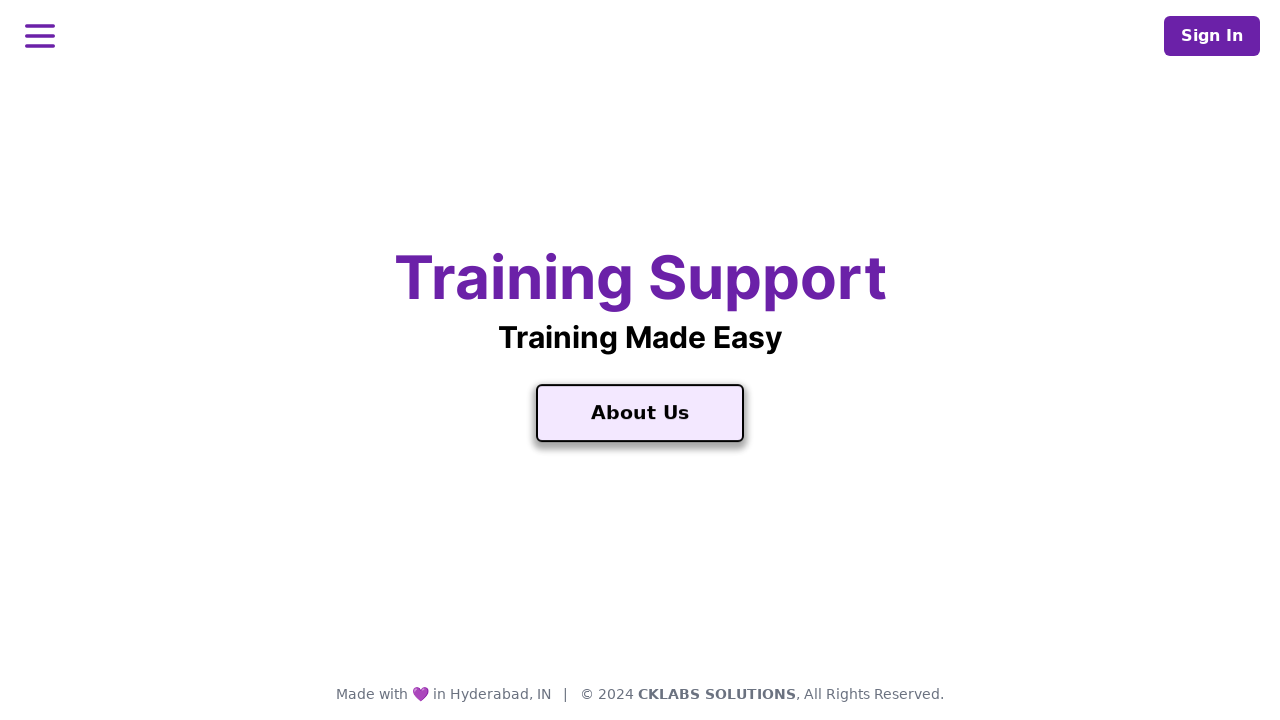

Waited for page to load and network to become idle
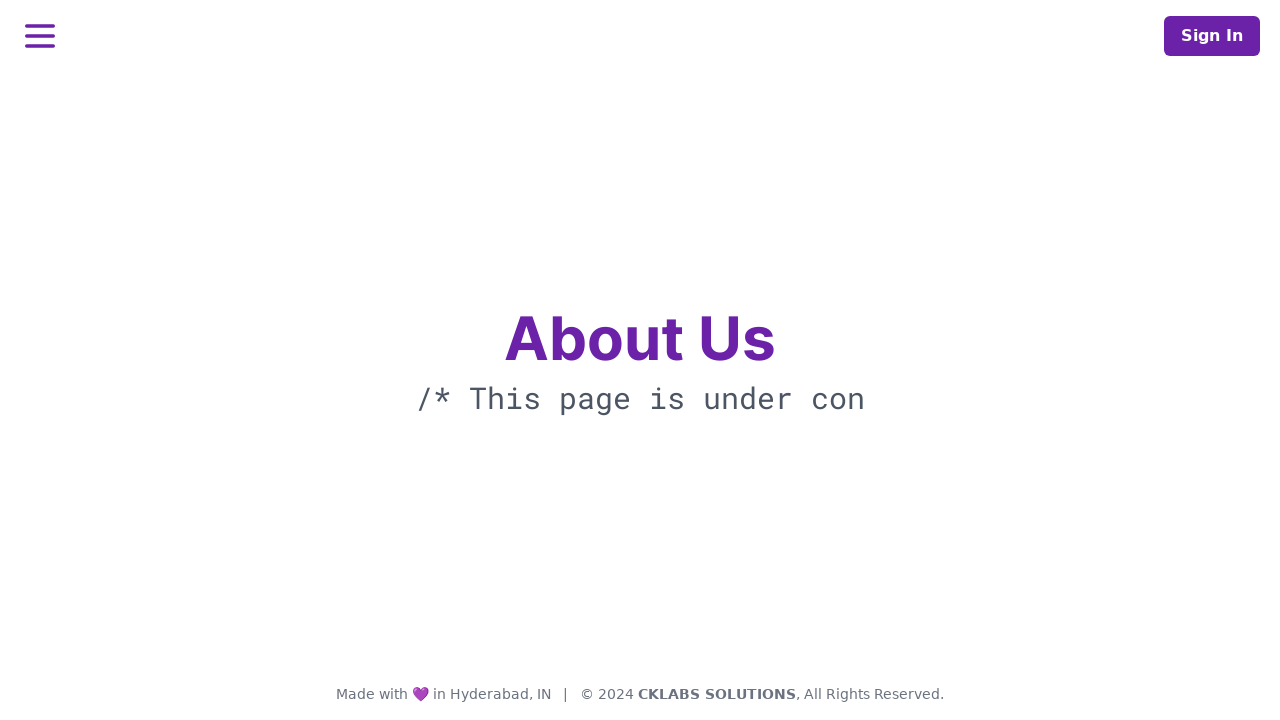

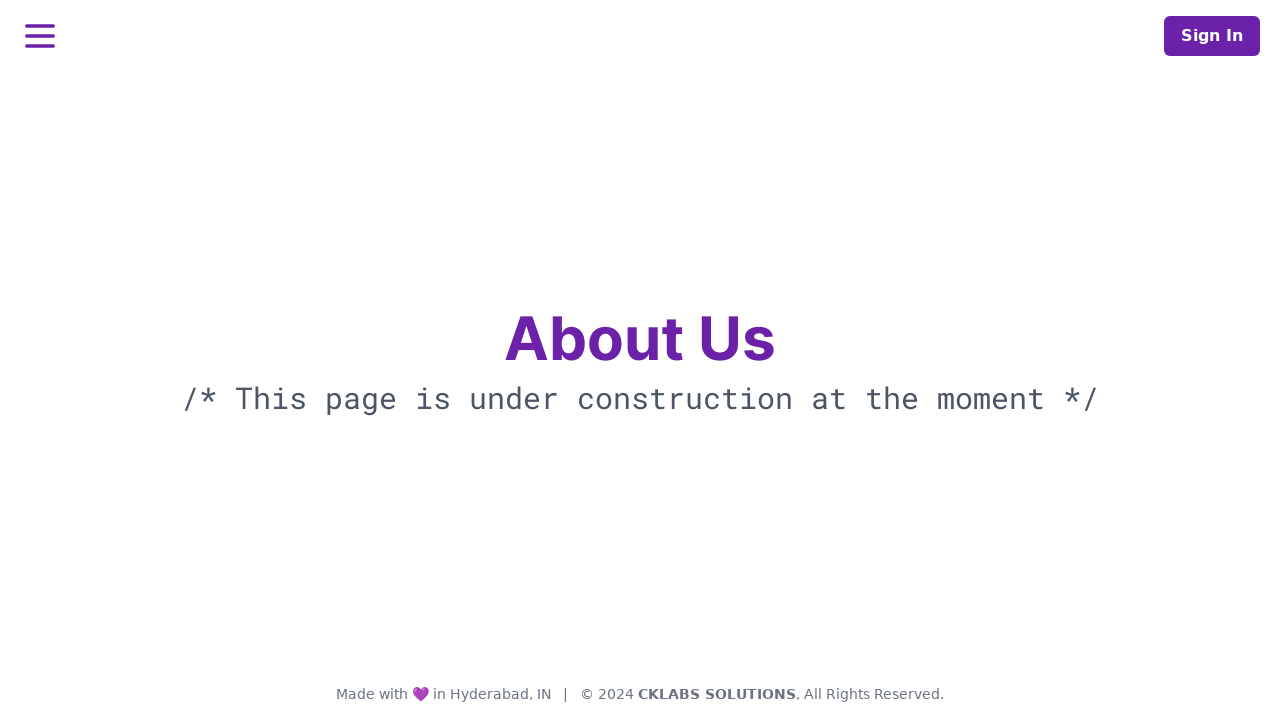